Tests the search functionality by searching for languages containing "kot"

Starting URL: http://www.99-bottles-of-beer.net/

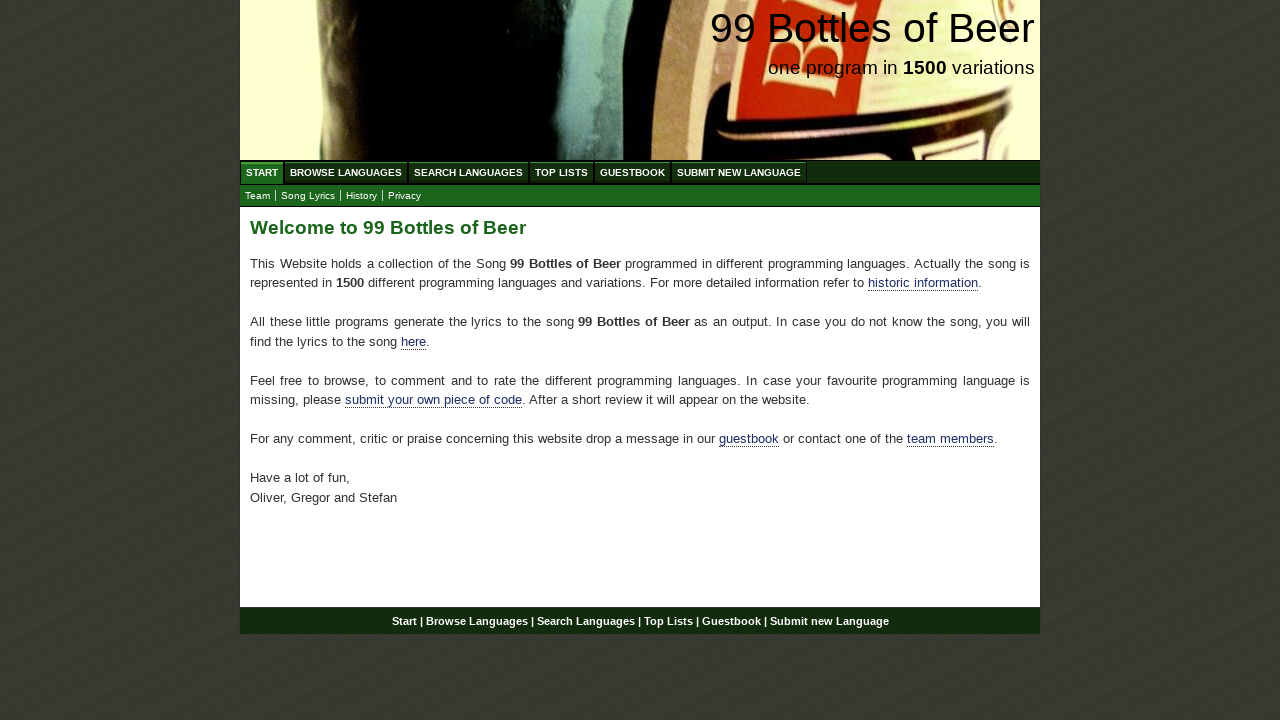

Clicked Search Languages menu at (468, 172) on xpath=//li/a[text()='Search Languages']
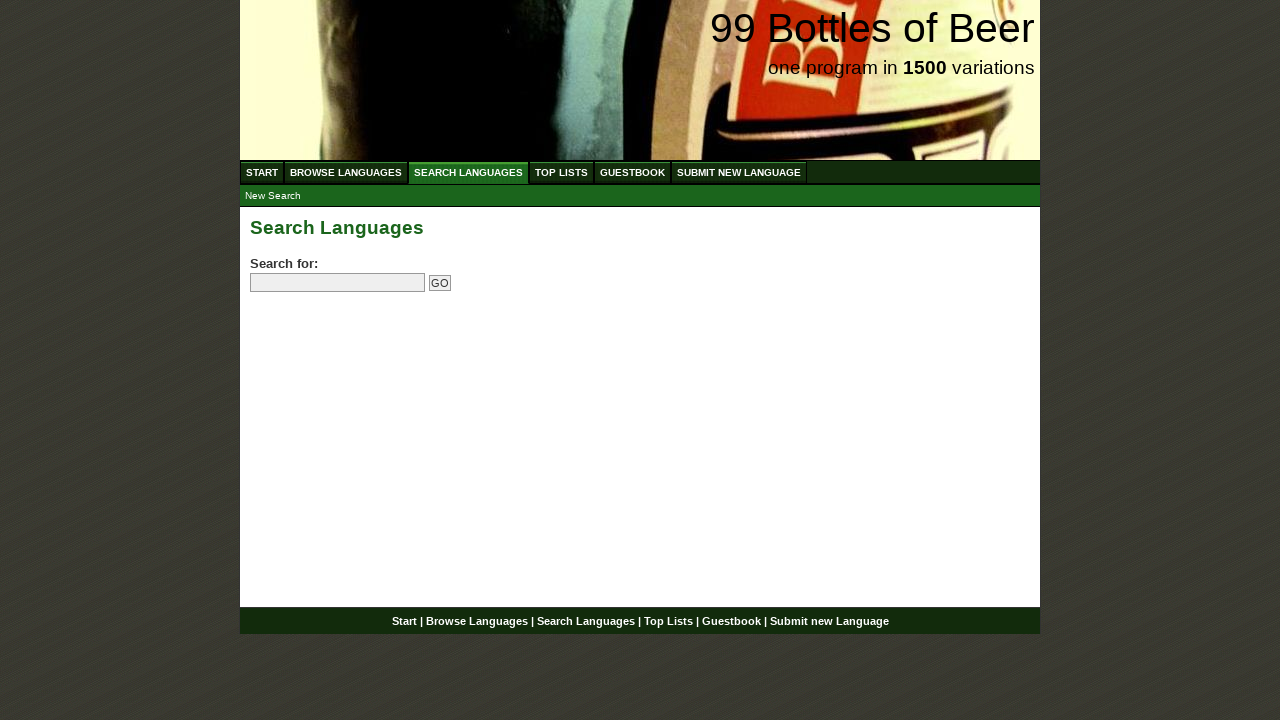

Filled search field with 'kot' on input[name='search']
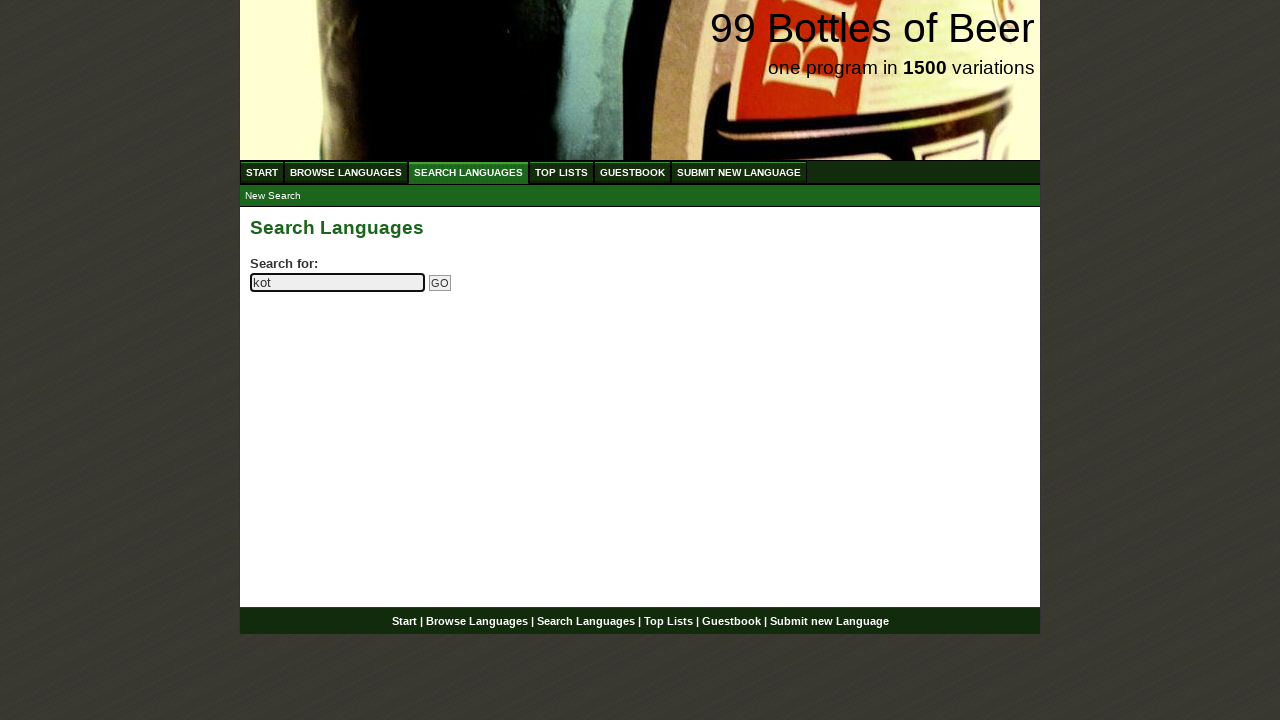

Clicked Go button to search for languages containing 'kot' at (440, 283) on input[name='submitsearch']
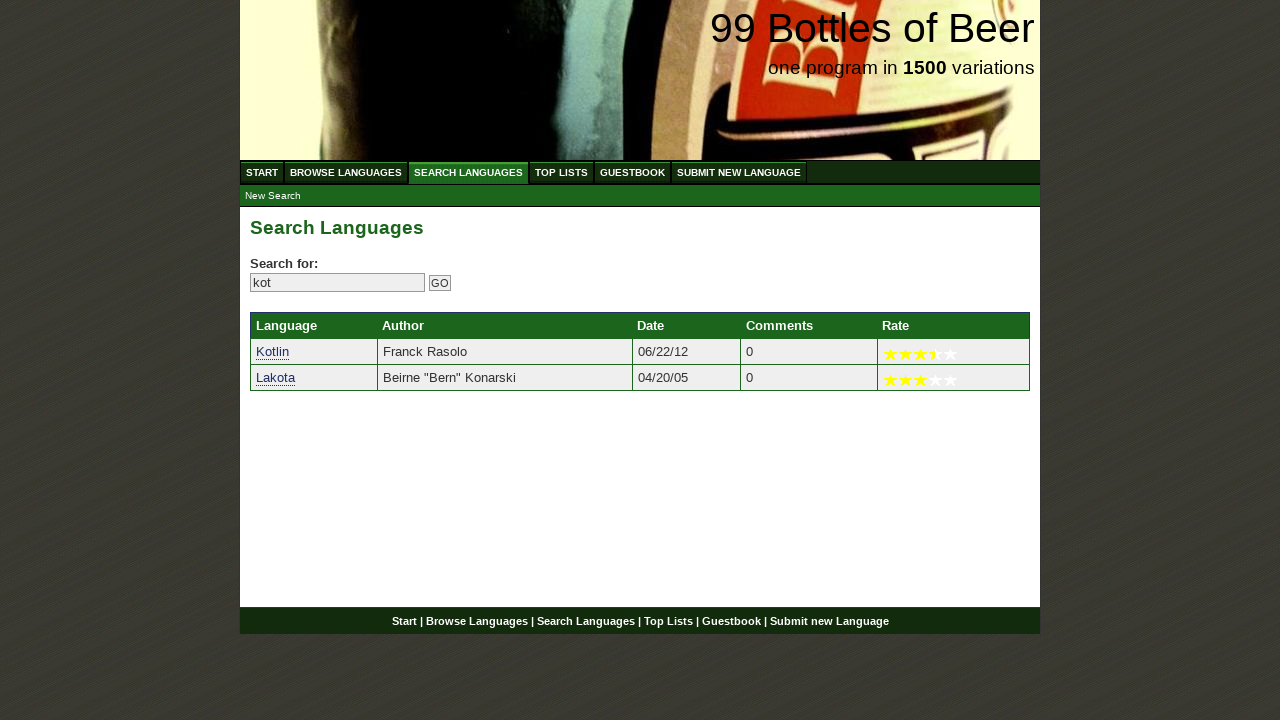

Search results loaded with language links
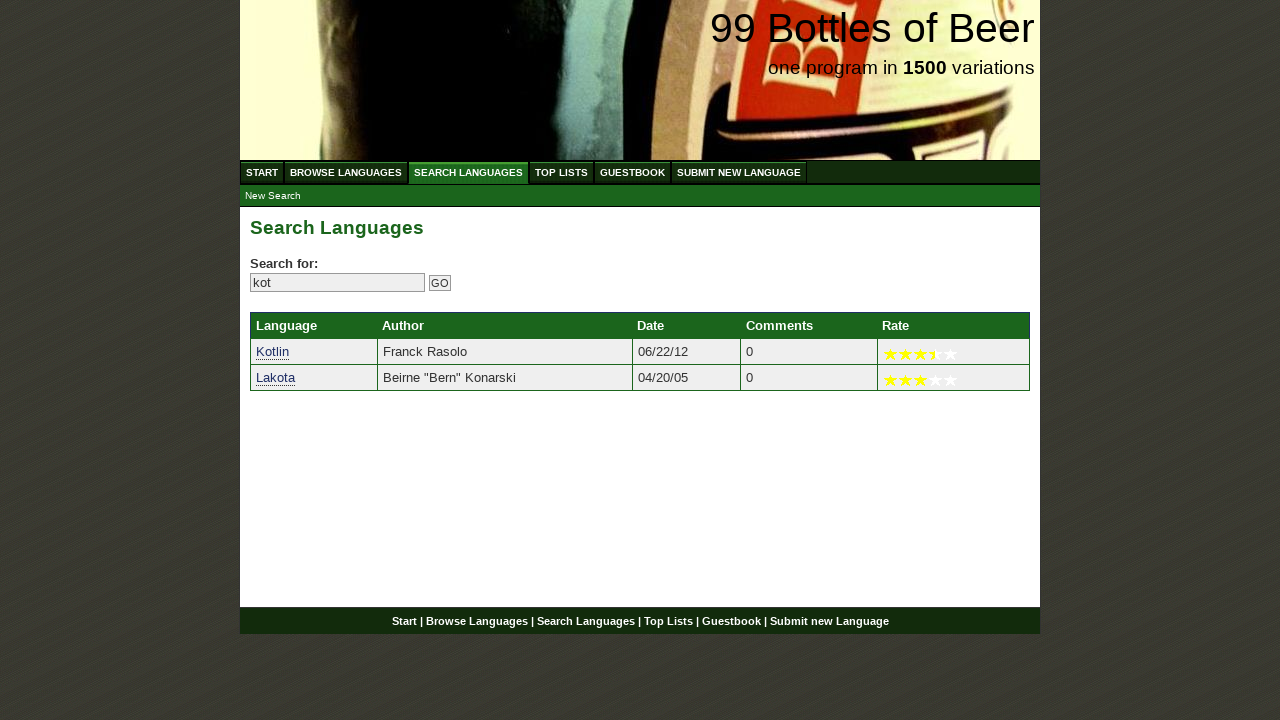

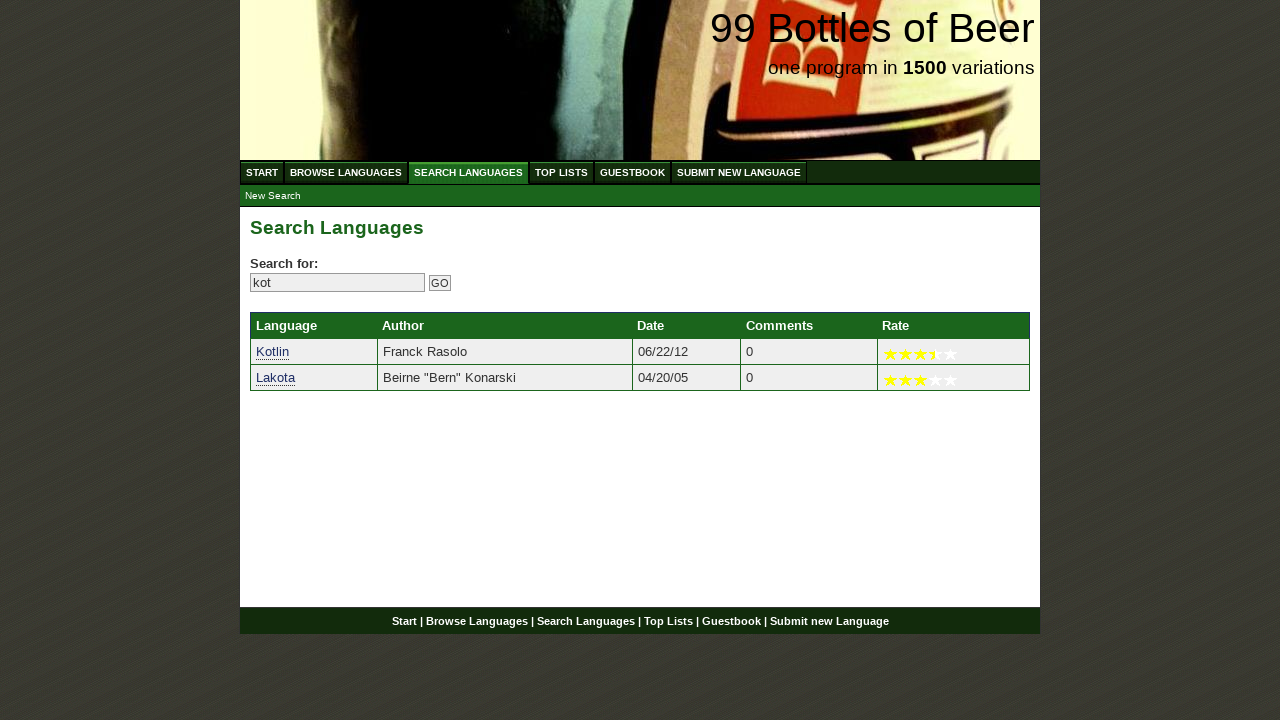